Navigates to Flipkart and types a Samsung phone search query into the active element (likely a search modal or input that receives focus on page load)

Starting URL: https://www.flipkart.com

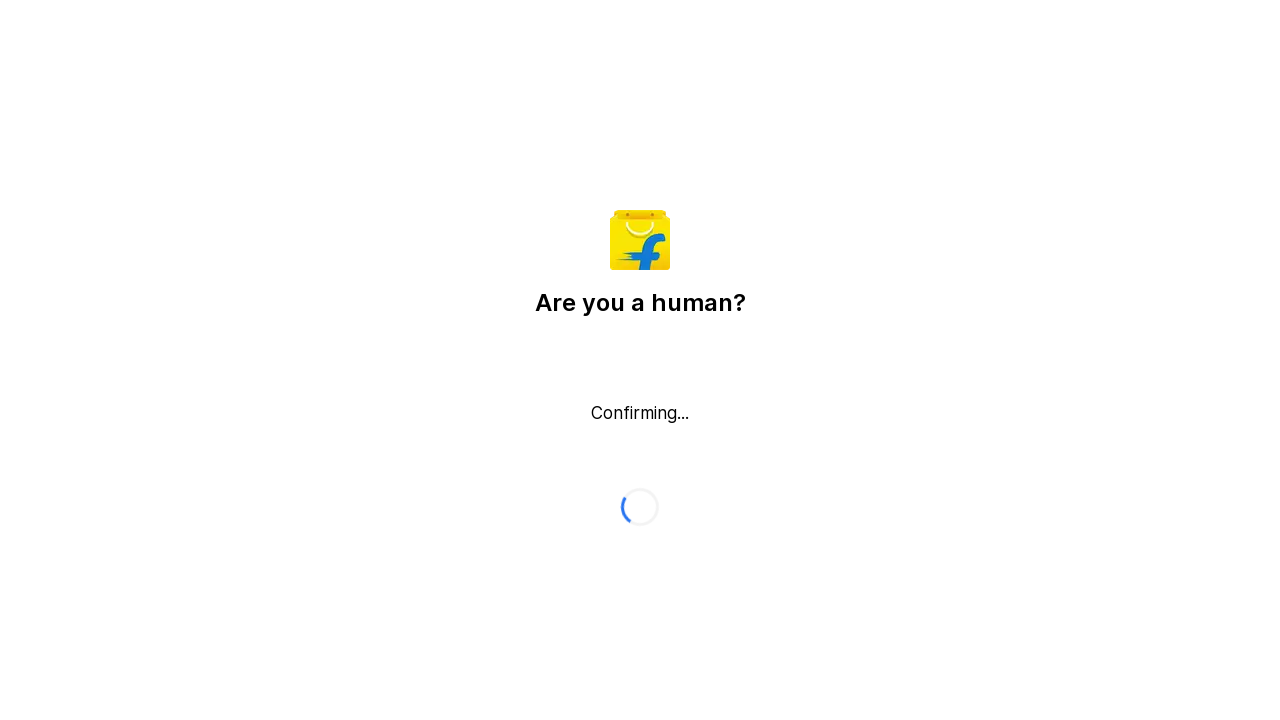

Typed 'samsung note 10 plus' into the active element (search input or modal)
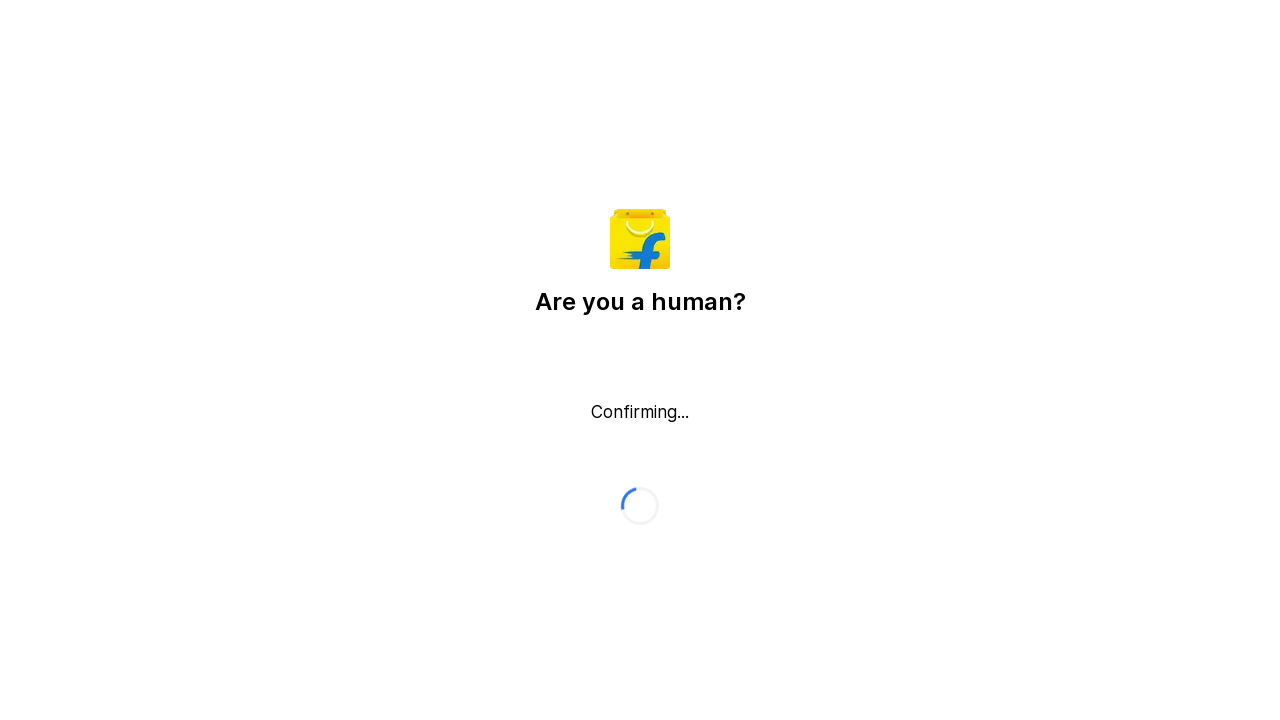

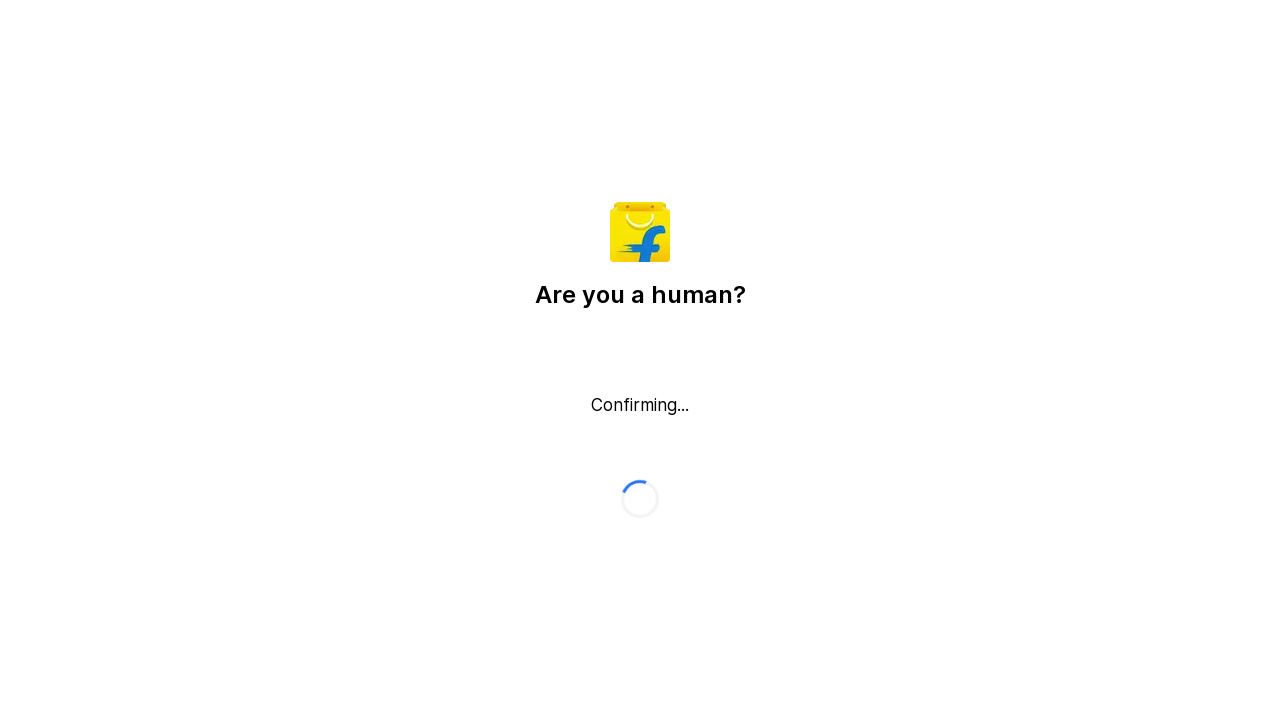